Tests right-click context menu interaction by right-clicking on an image, navigating through menu items, and clicking on a specific option

Starting URL: http://deluxe-menu.com/popup-mode-sample.html

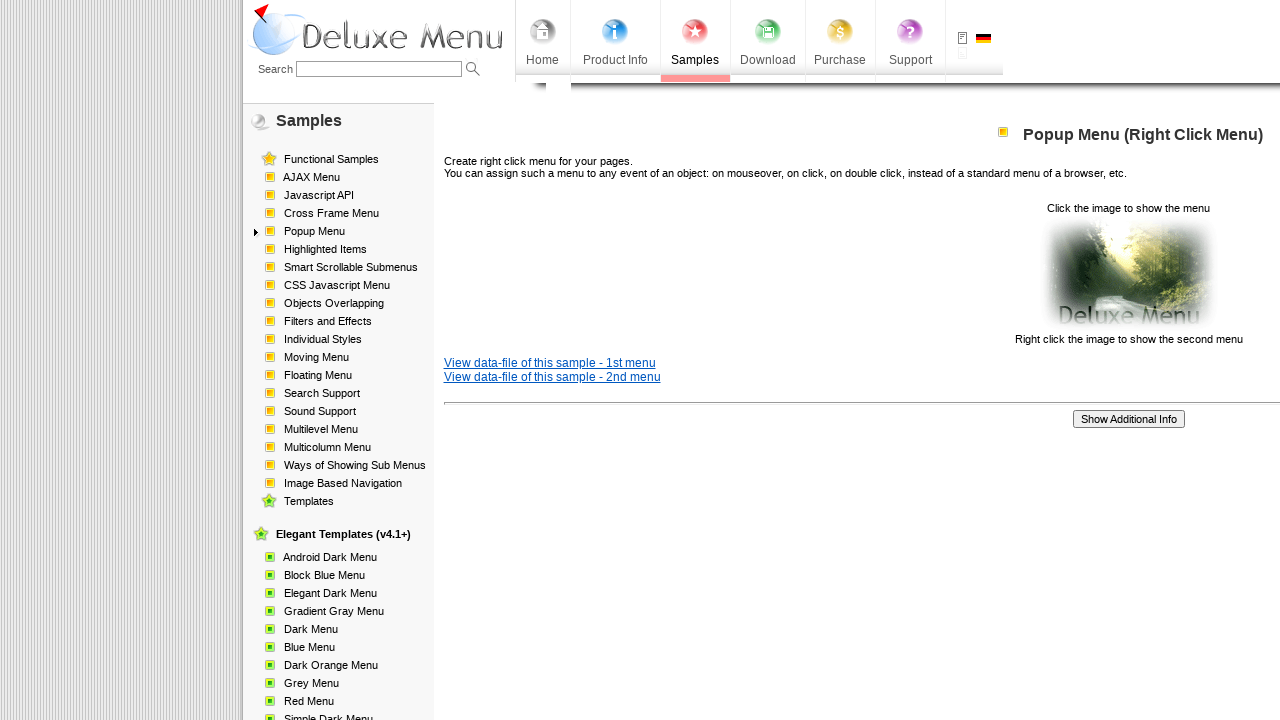

Right-clicked on the image to open context menu at (1128, 274) on xpath=//img[@src='data-samples/images/popup_pic.gif']
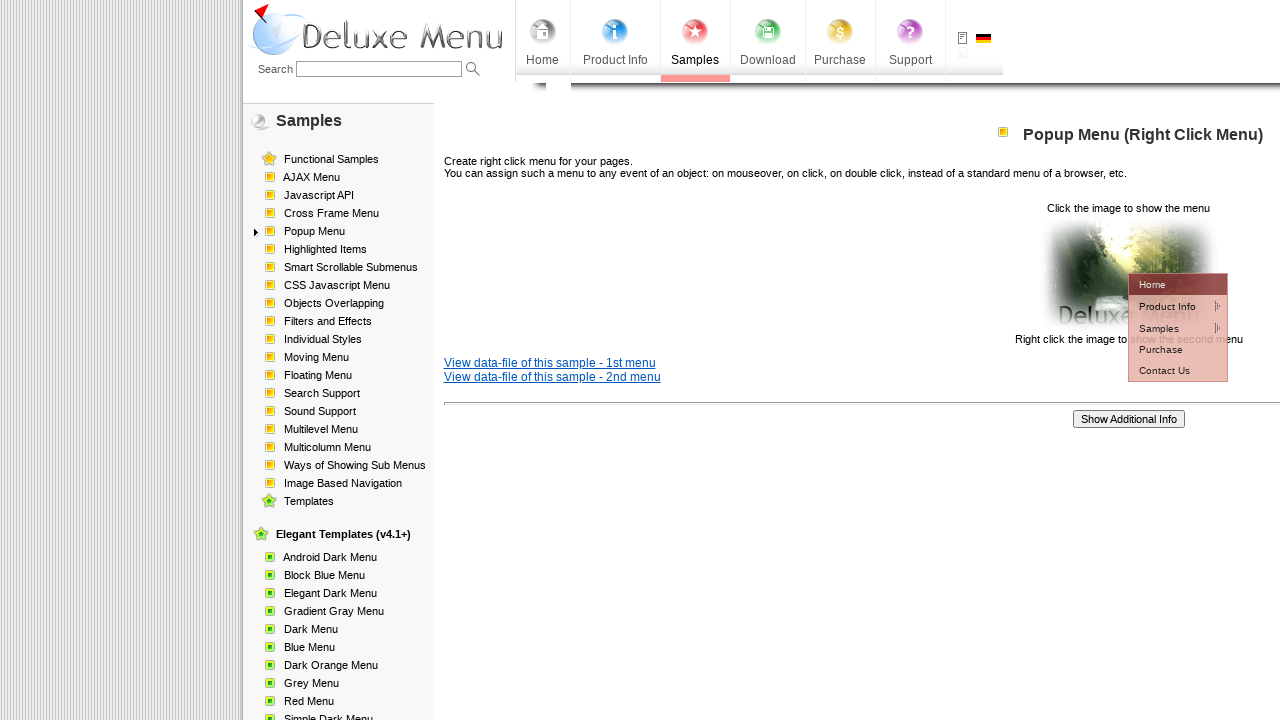

Context menu appeared
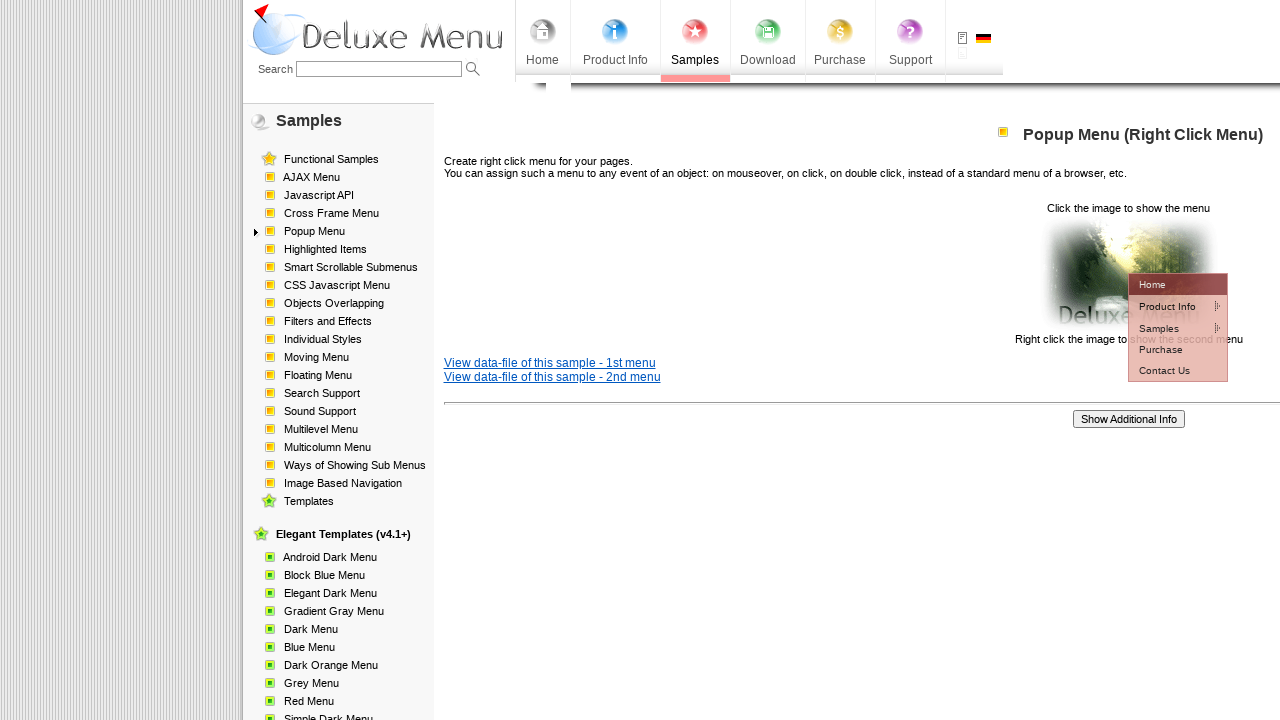

Hovered over Product Info menu item at (1165, 306) on xpath=//td[@id='dm2m1i1tdT']
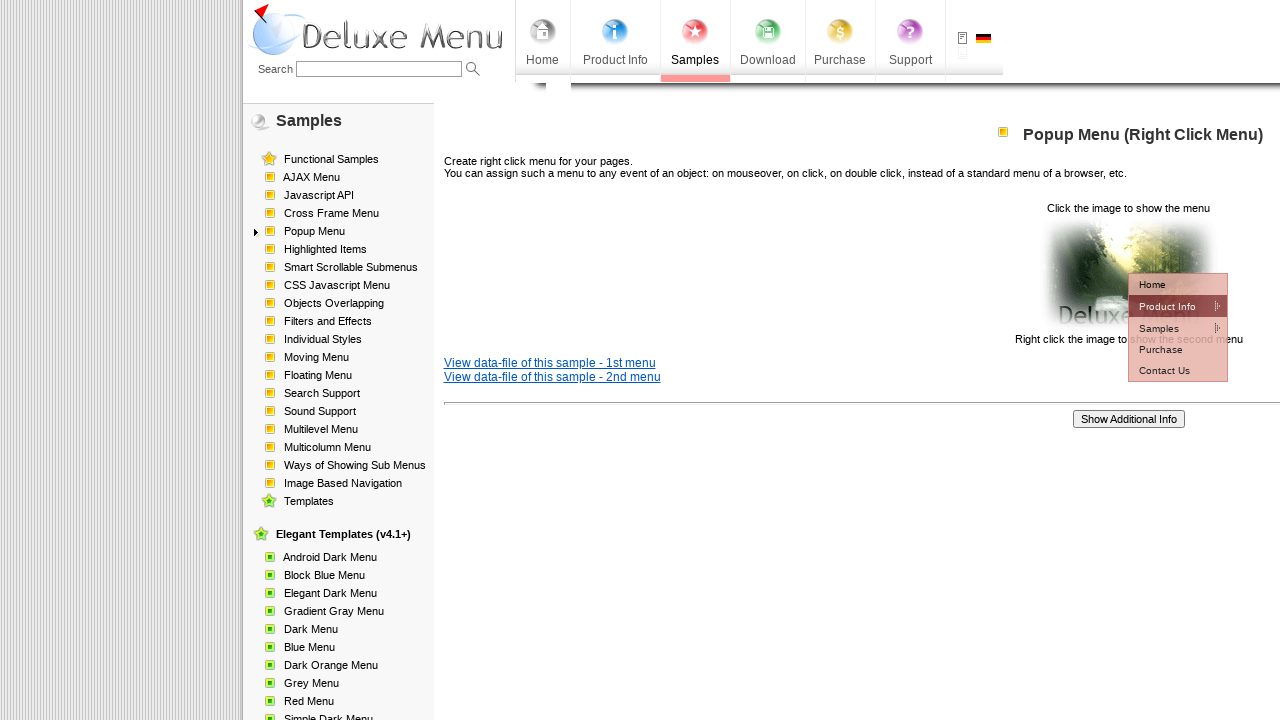

Submenu appeared
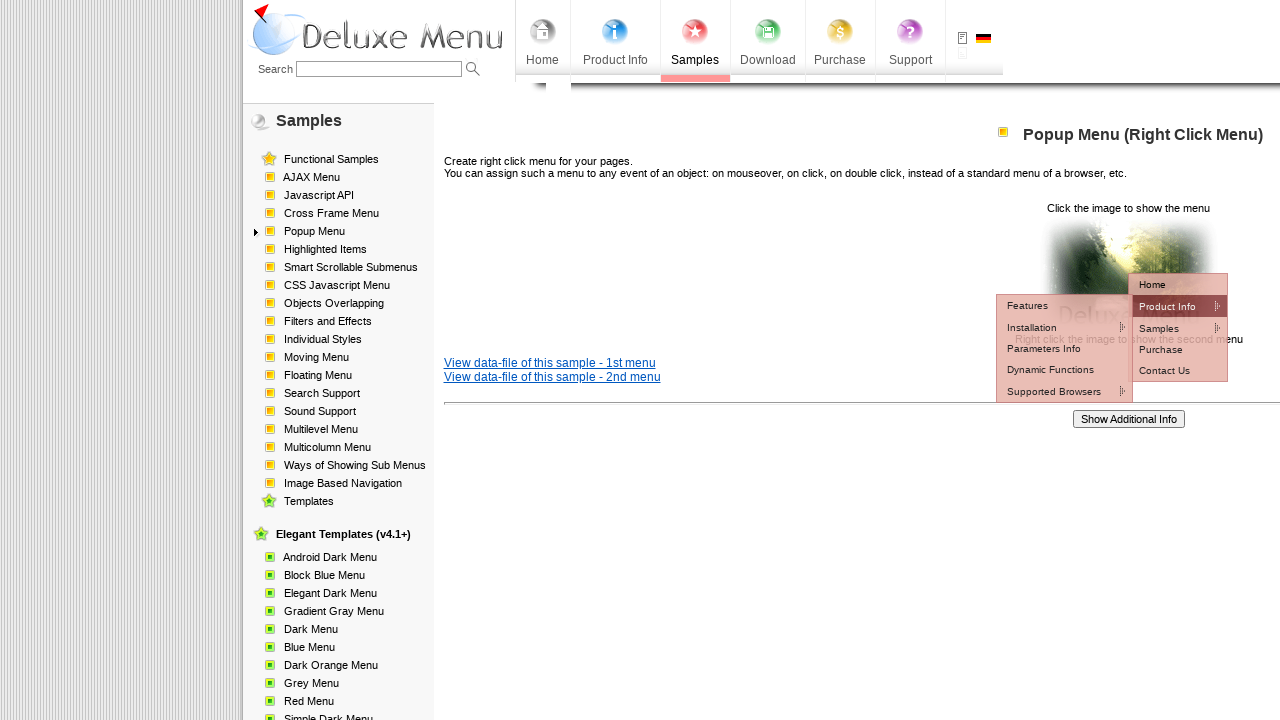

Hovered over Installation menu item at (1052, 327) on xpath=//td[@id='dm2m2i1tdT']
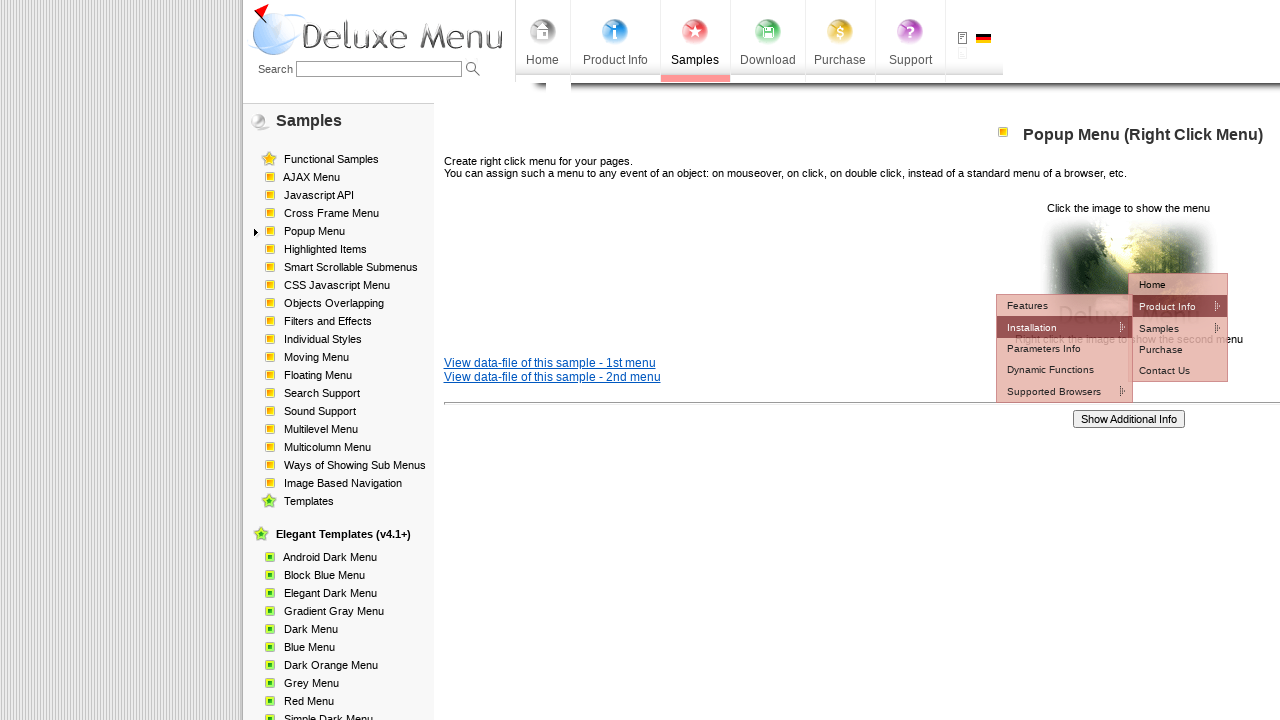

Clicked on the third menu item at (1178, 348) on xpath=//td[@id='dm2m3i1tdT']
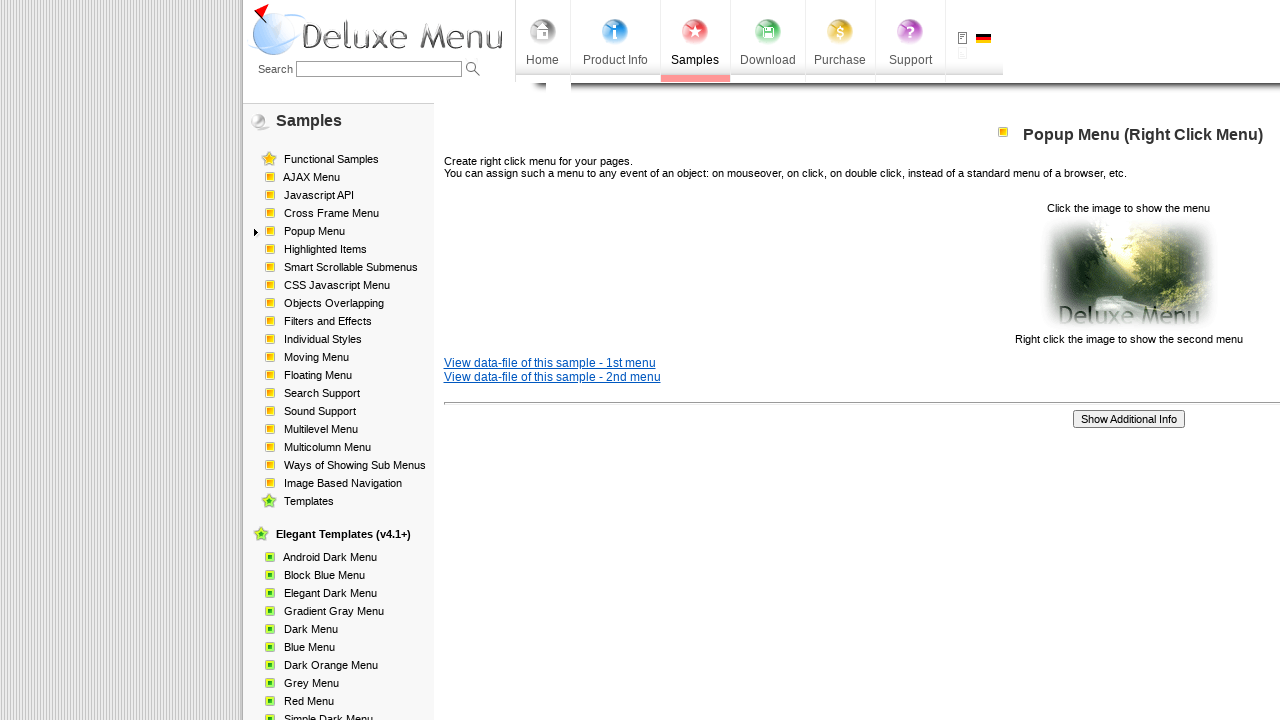

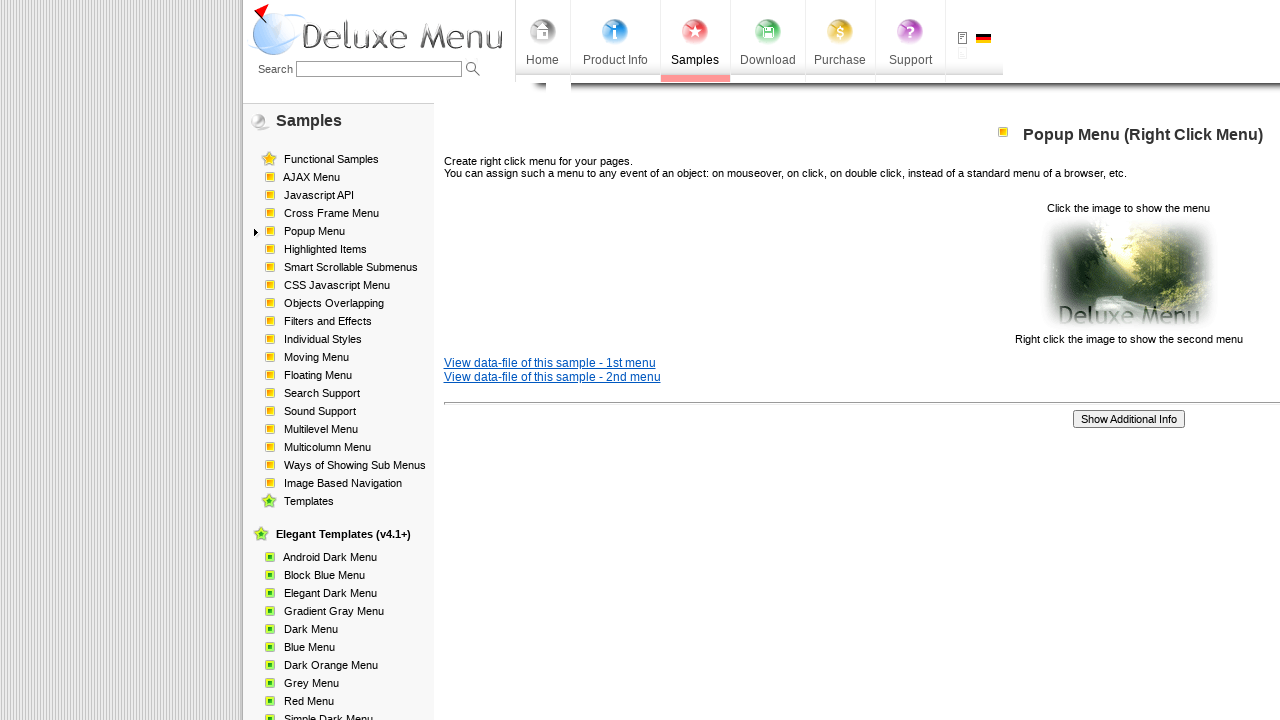